Tests JavaScript alert popup handling by clicking a button that triggers an alert and then accepting it

Starting URL: https://the-internet.herokuapp.com/javascript_alerts

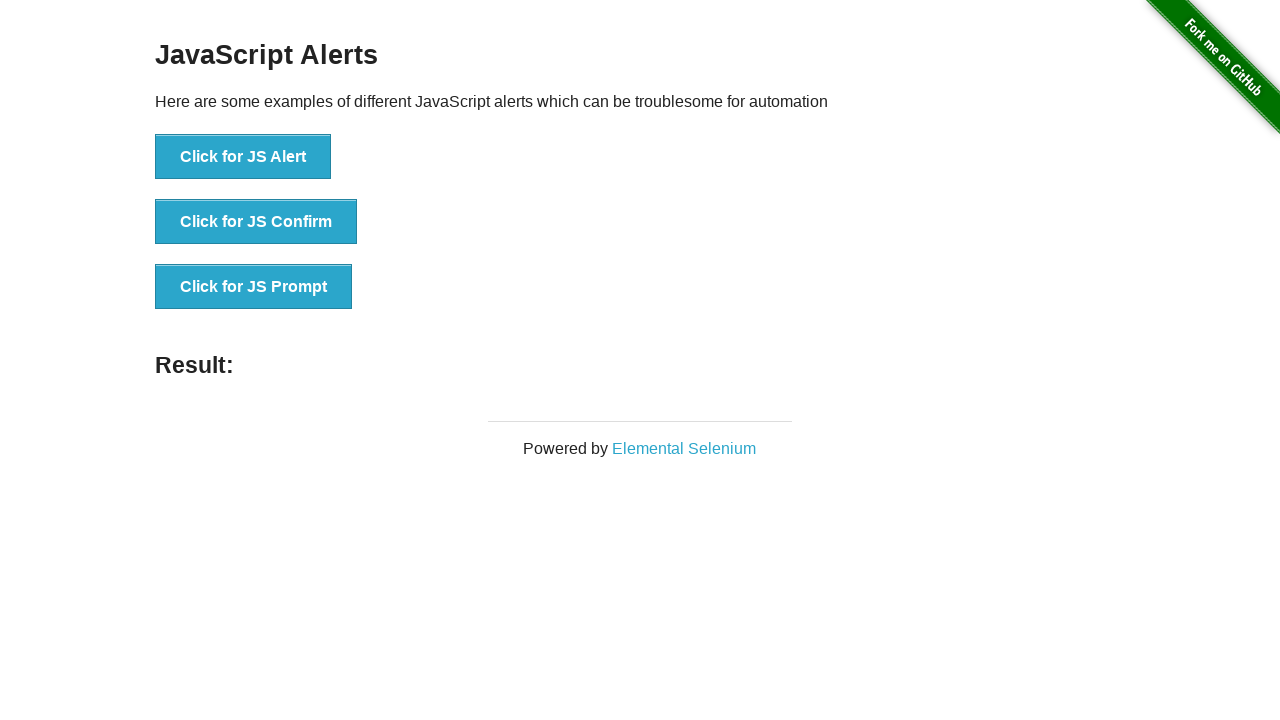

Clicked button to trigger JavaScript alert at (243, 157) on xpath=//button[text()='Click for JS Alert']
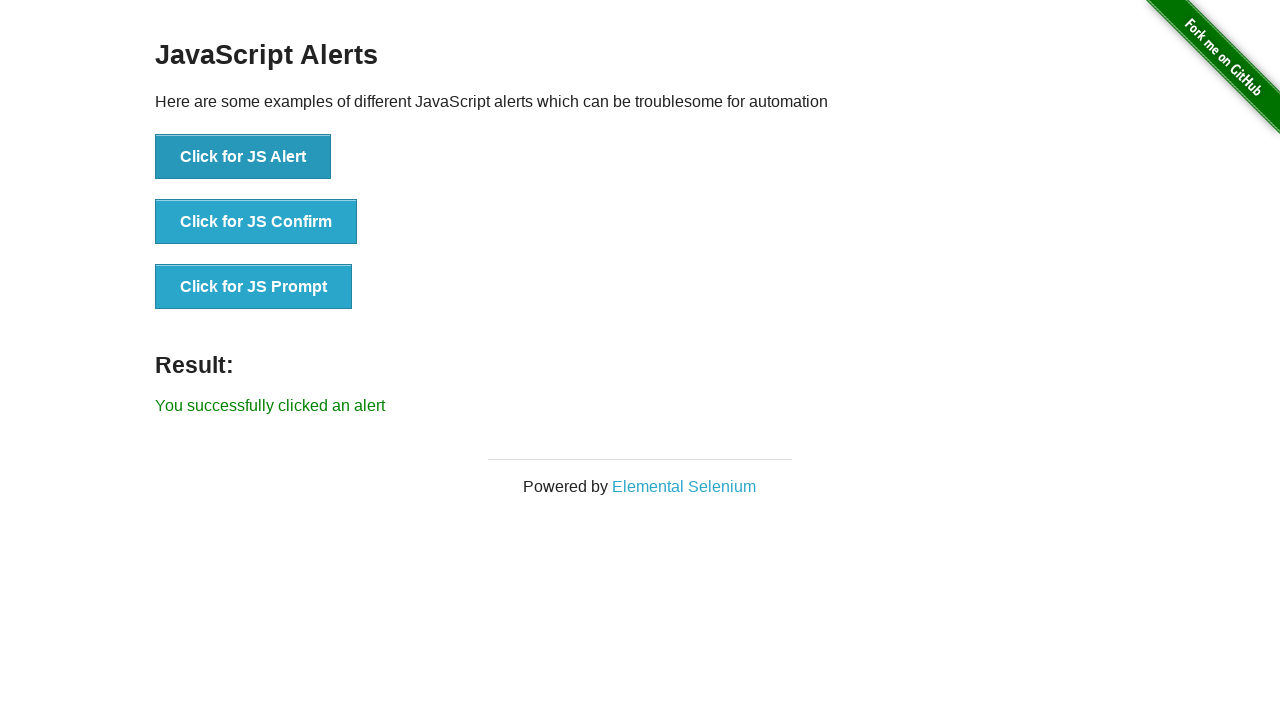

Set up dialog handler to accept alerts
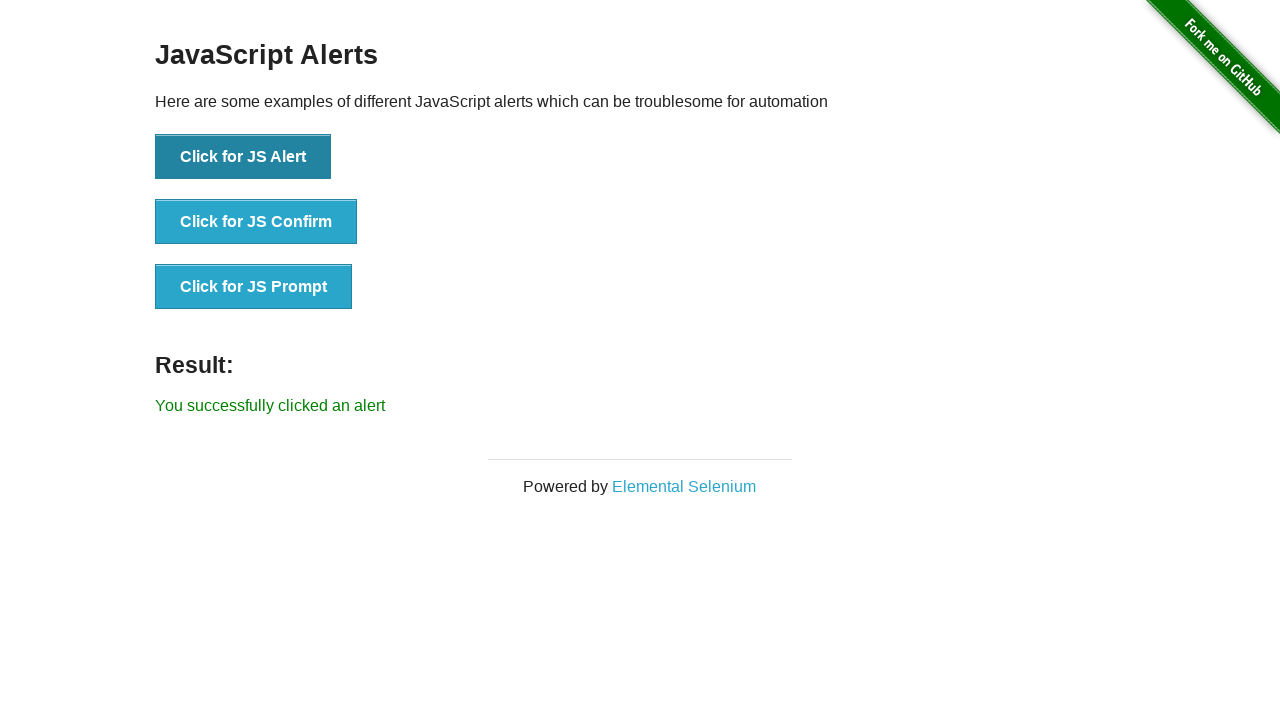

Clicked button again to trigger JavaScript alert and test handler at (243, 157) on xpath=//button[text()='Click for JS Alert']
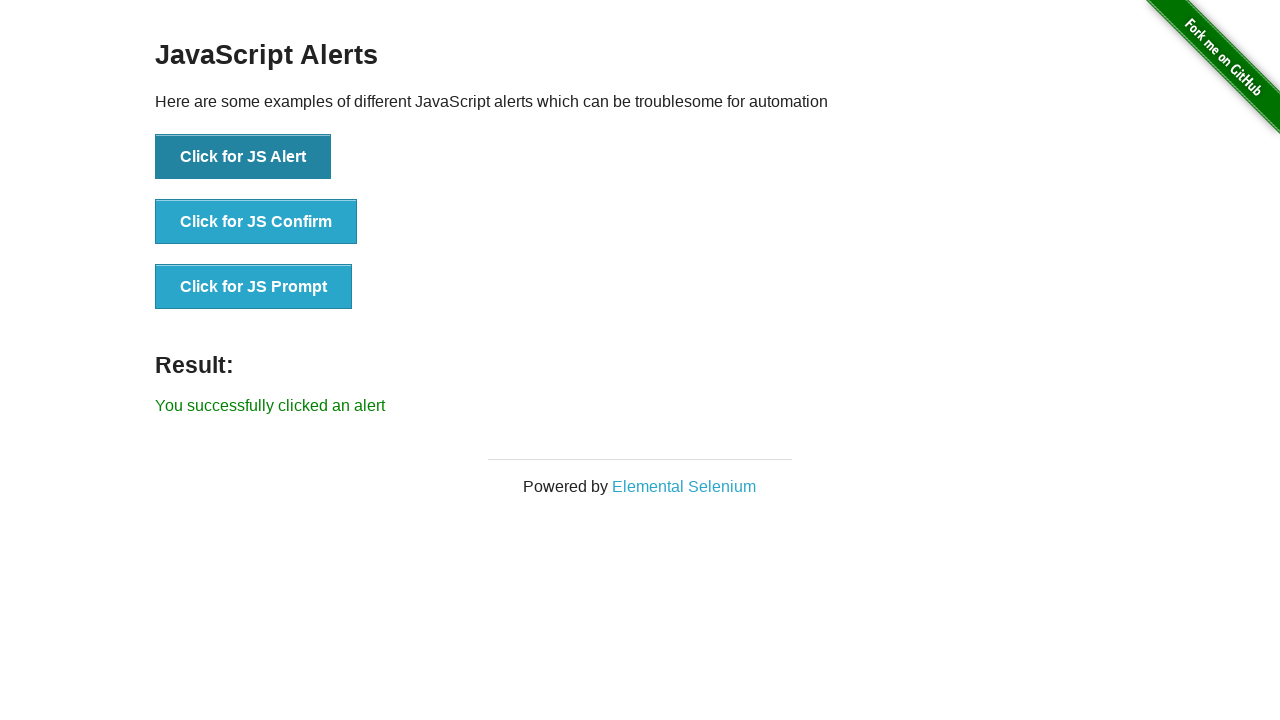

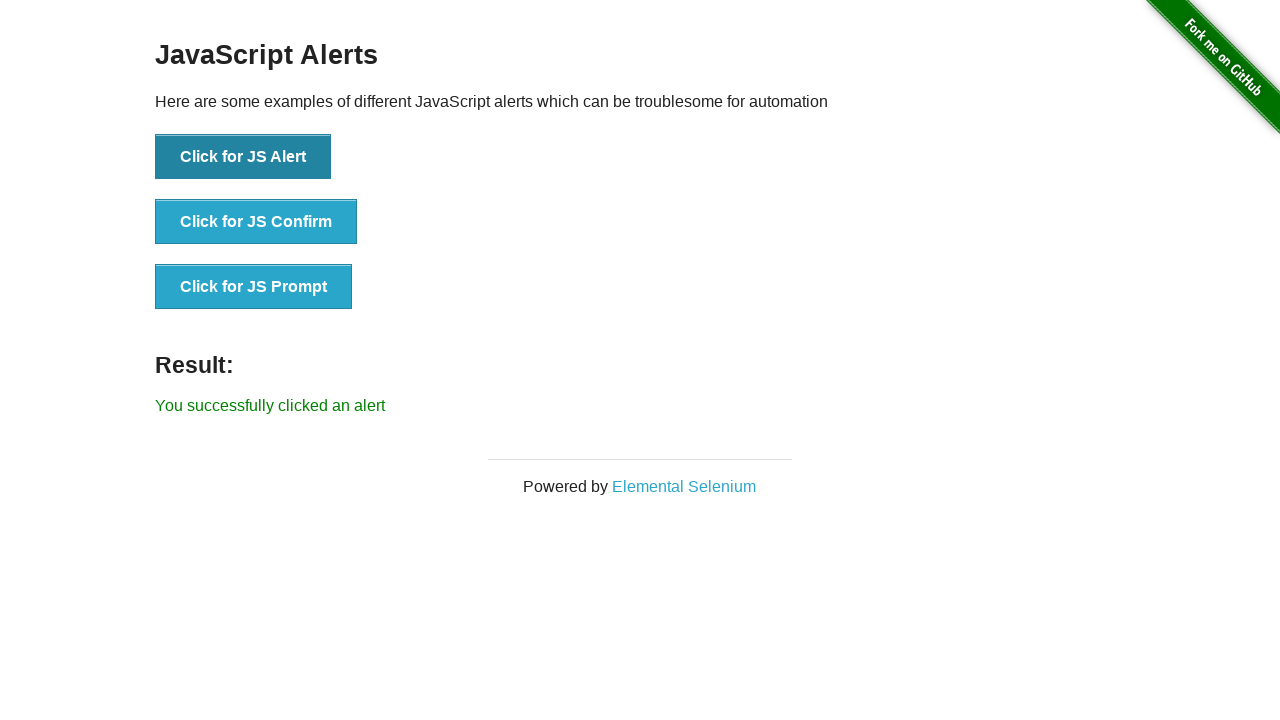